Tests that the complete all checkbox updates state when individual items are toggled

Starting URL: https://demo.playwright.dev/todomvc

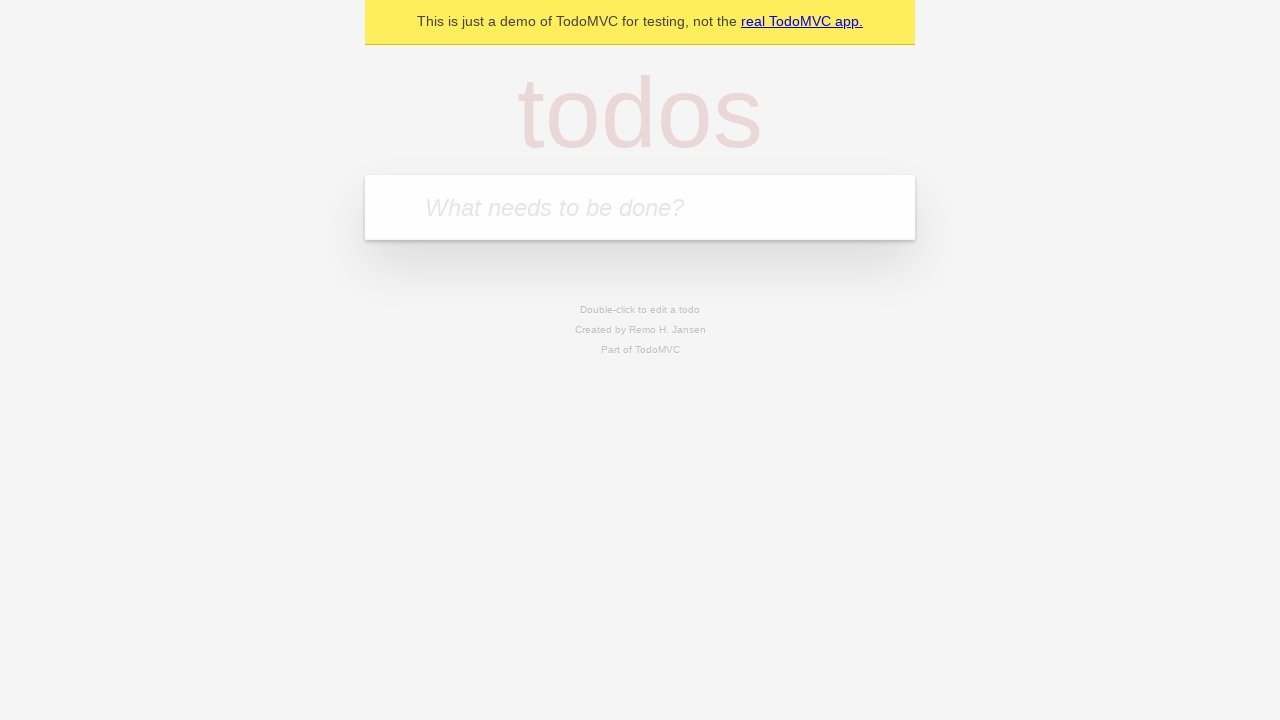

Filled new todo input with 'buy some cheese' on .new-todo
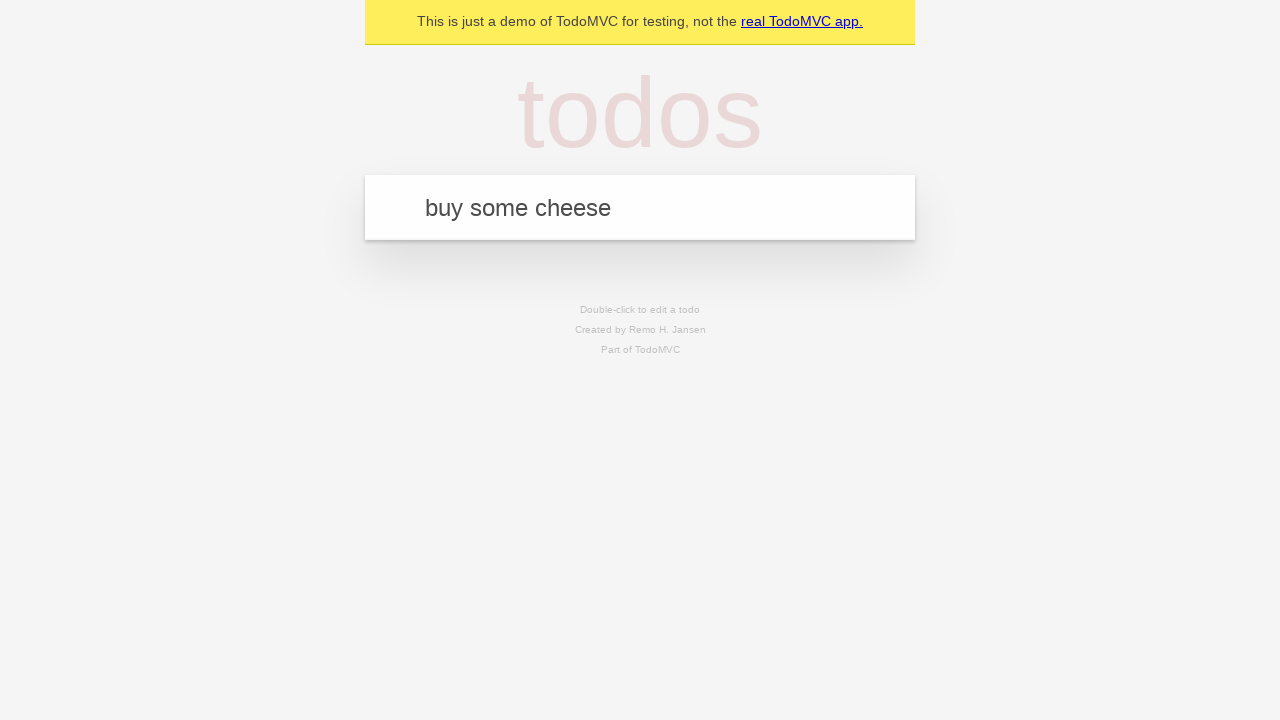

Pressed Enter to add first todo on .new-todo
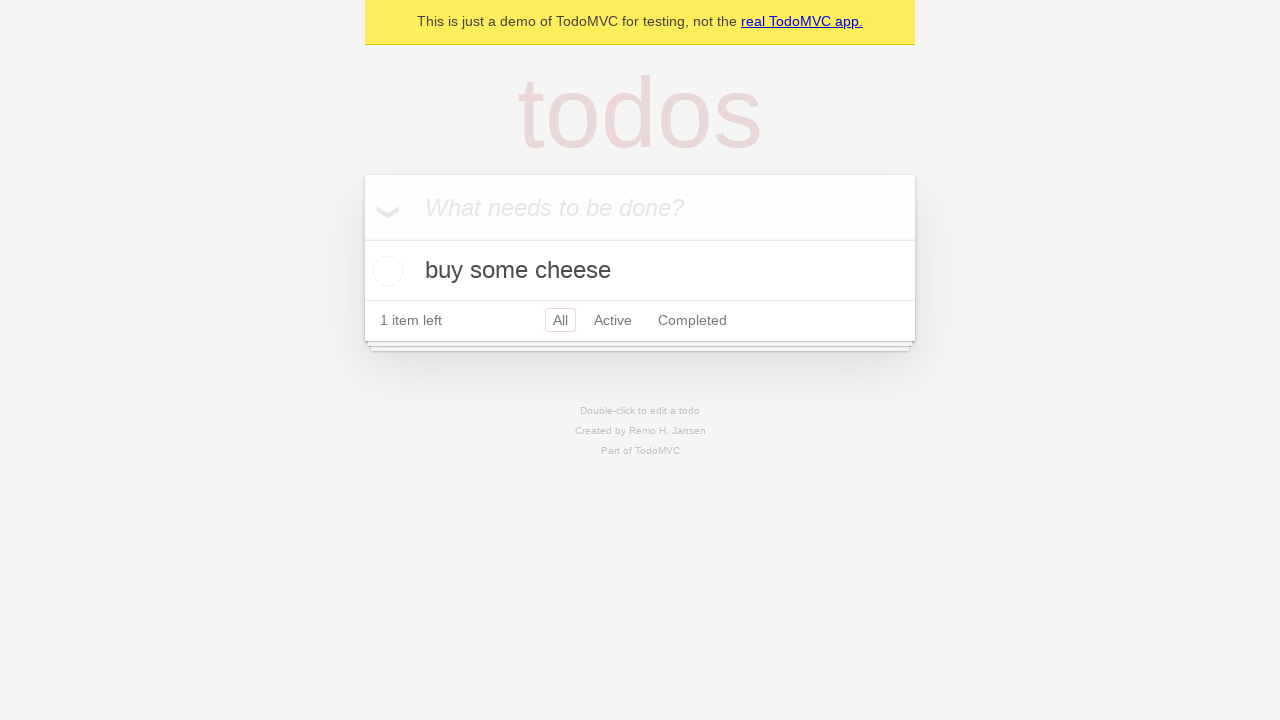

Filled new todo input with 'feed the cat' on .new-todo
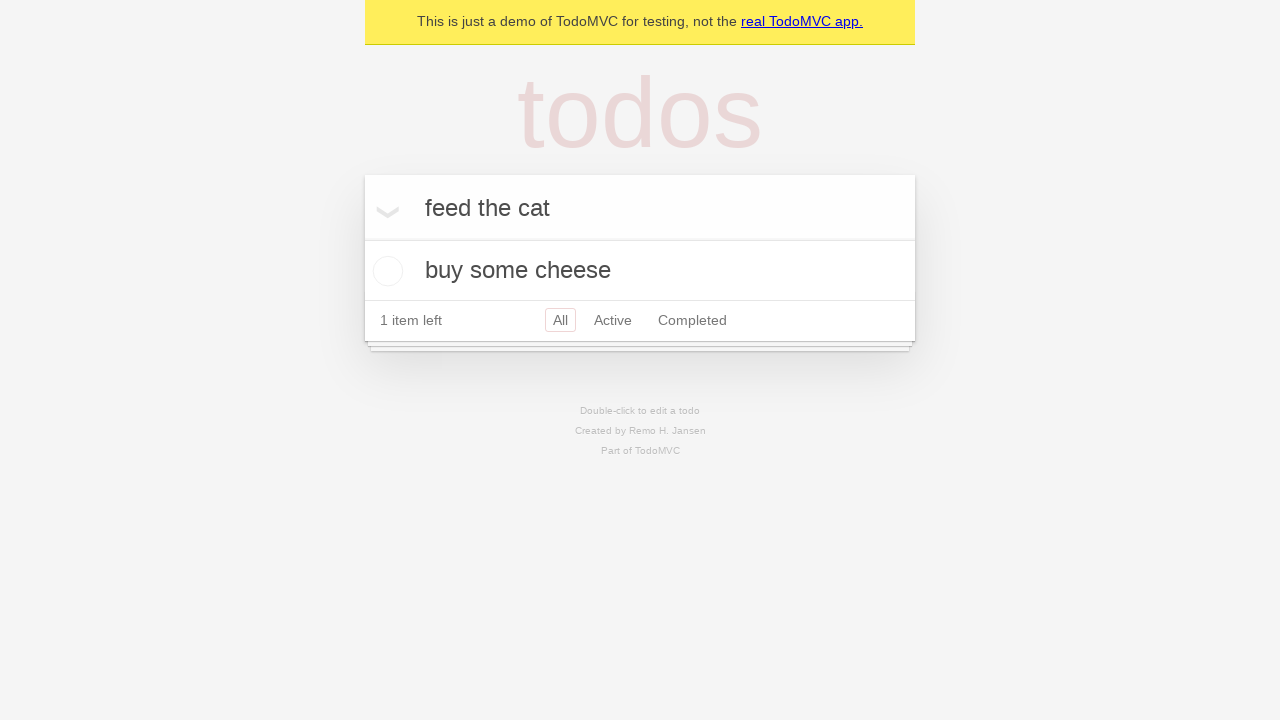

Pressed Enter to add second todo on .new-todo
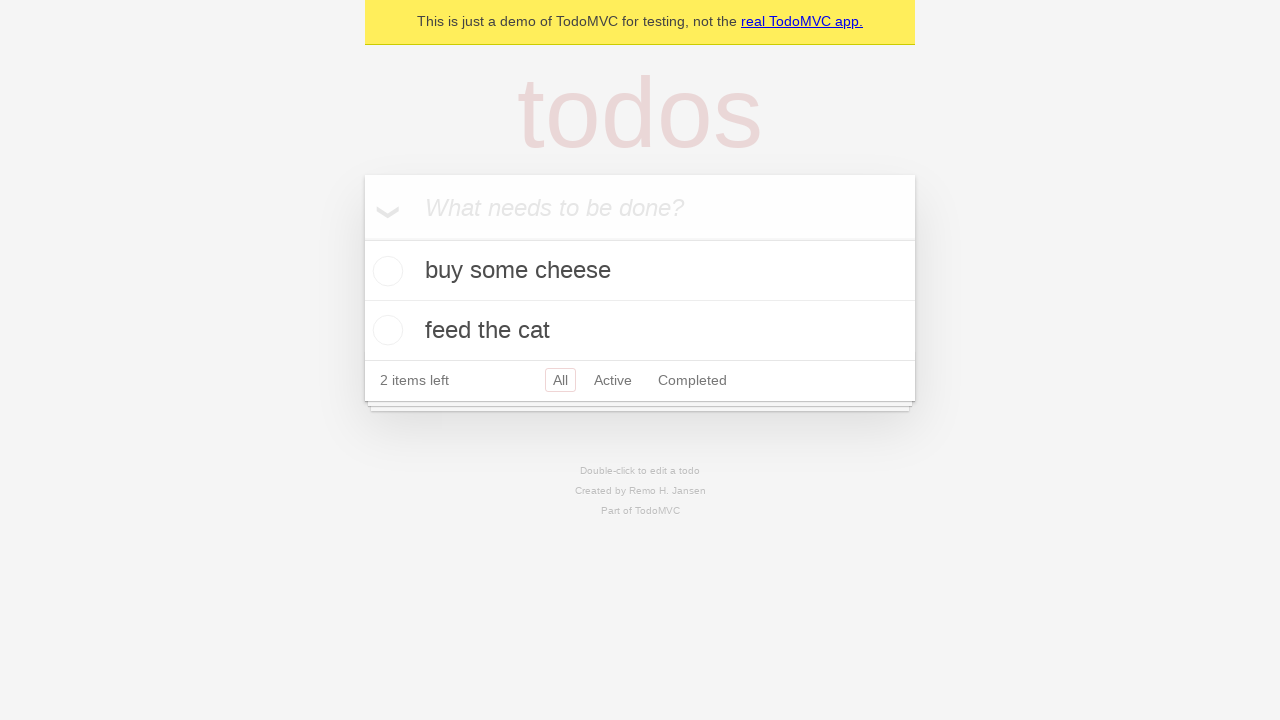

Filled new todo input with 'book a doctors appointment' on .new-todo
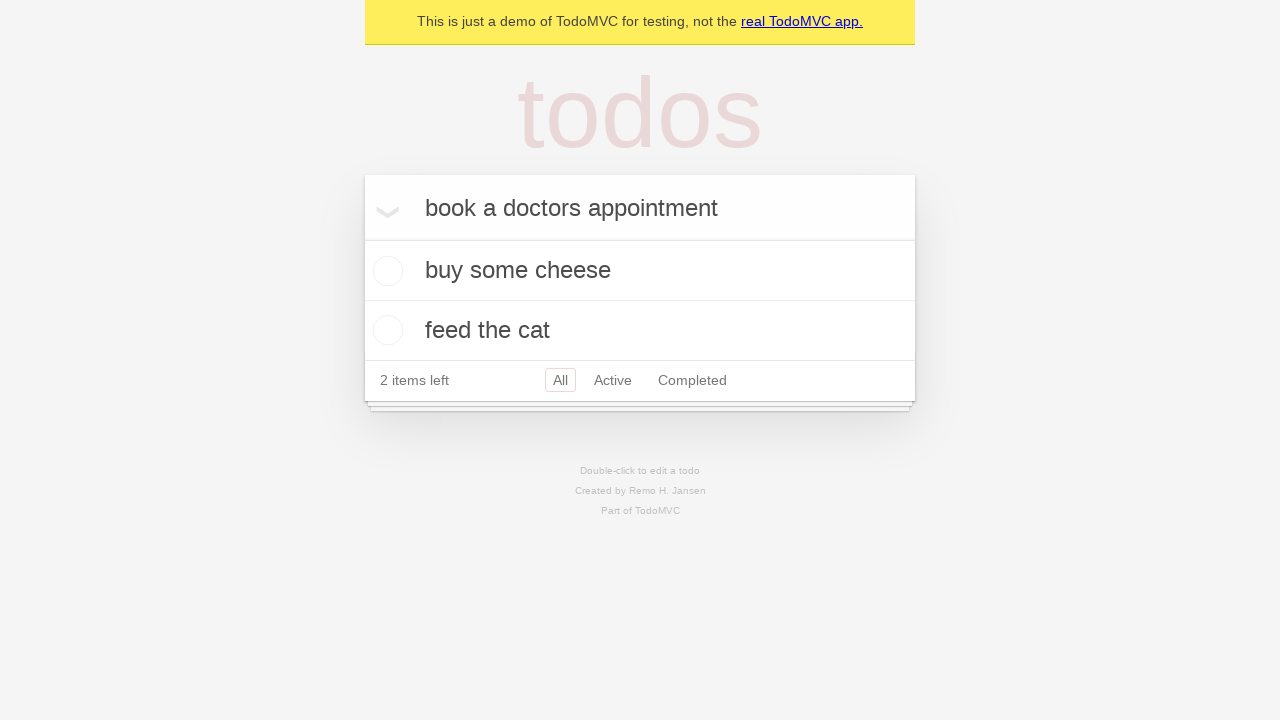

Pressed Enter to add third todo on .new-todo
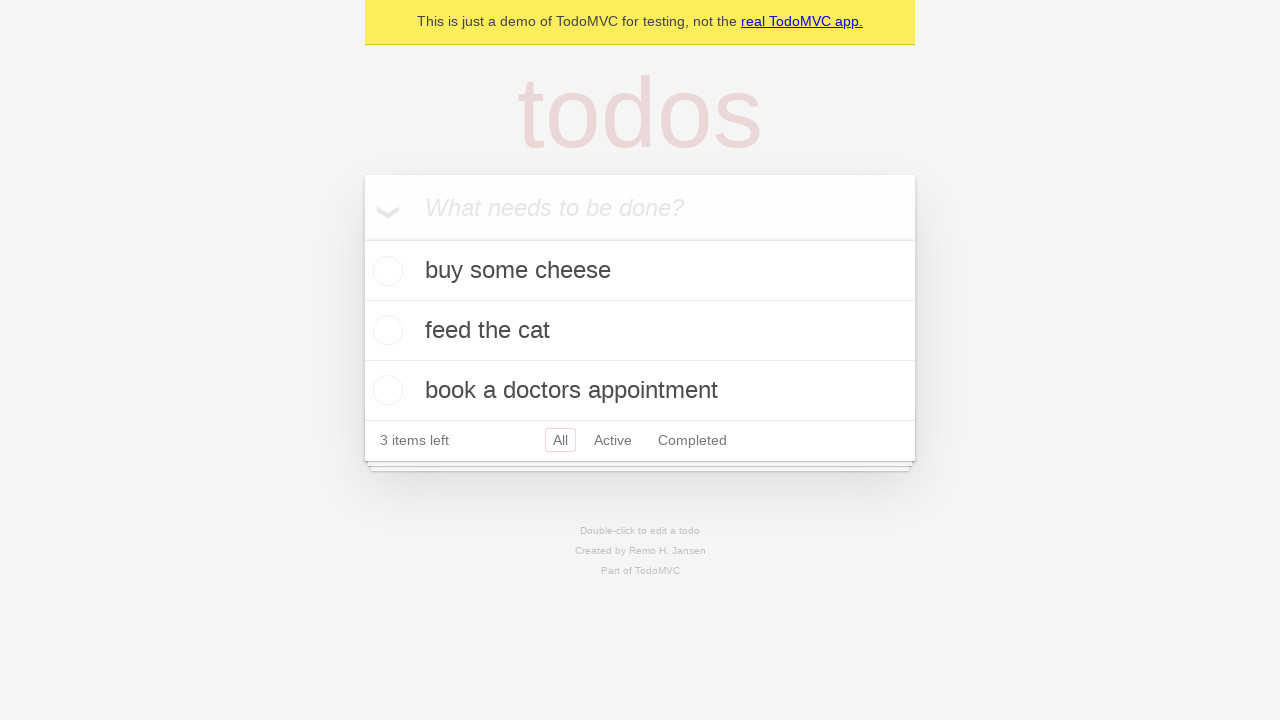

Checked the complete all checkbox to mark all todos as completed at (362, 238) on .toggle-all
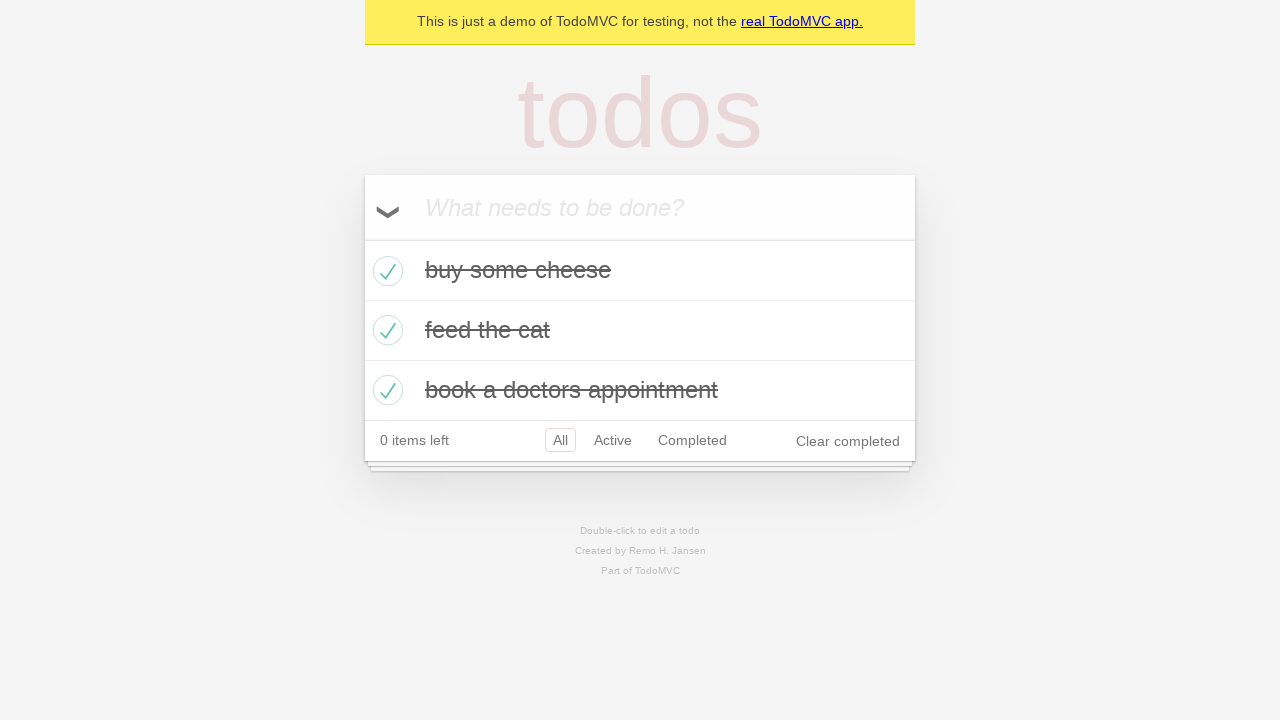

Unchecked the first todo item to mark it as incomplete at (385, 271) on .todo-list li >> nth=0 >> .toggle
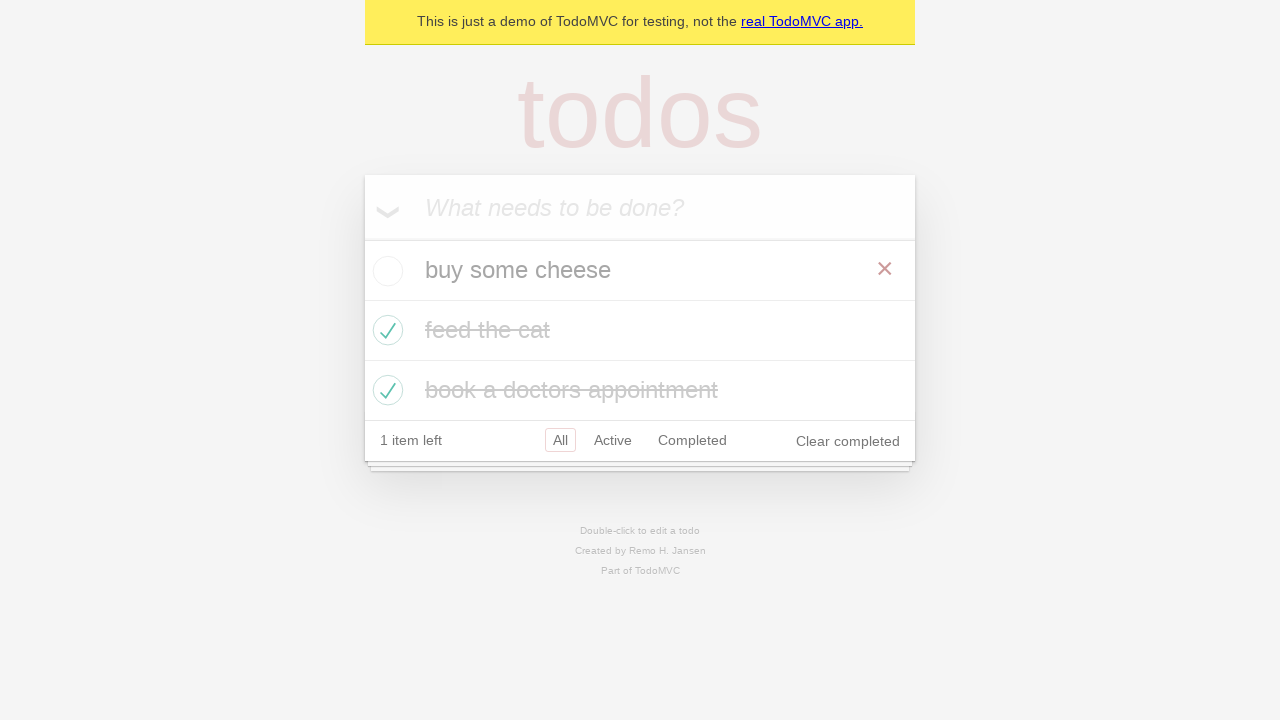

Checked the first todo item again to mark it as completed at (385, 271) on .todo-list li >> nth=0 >> .toggle
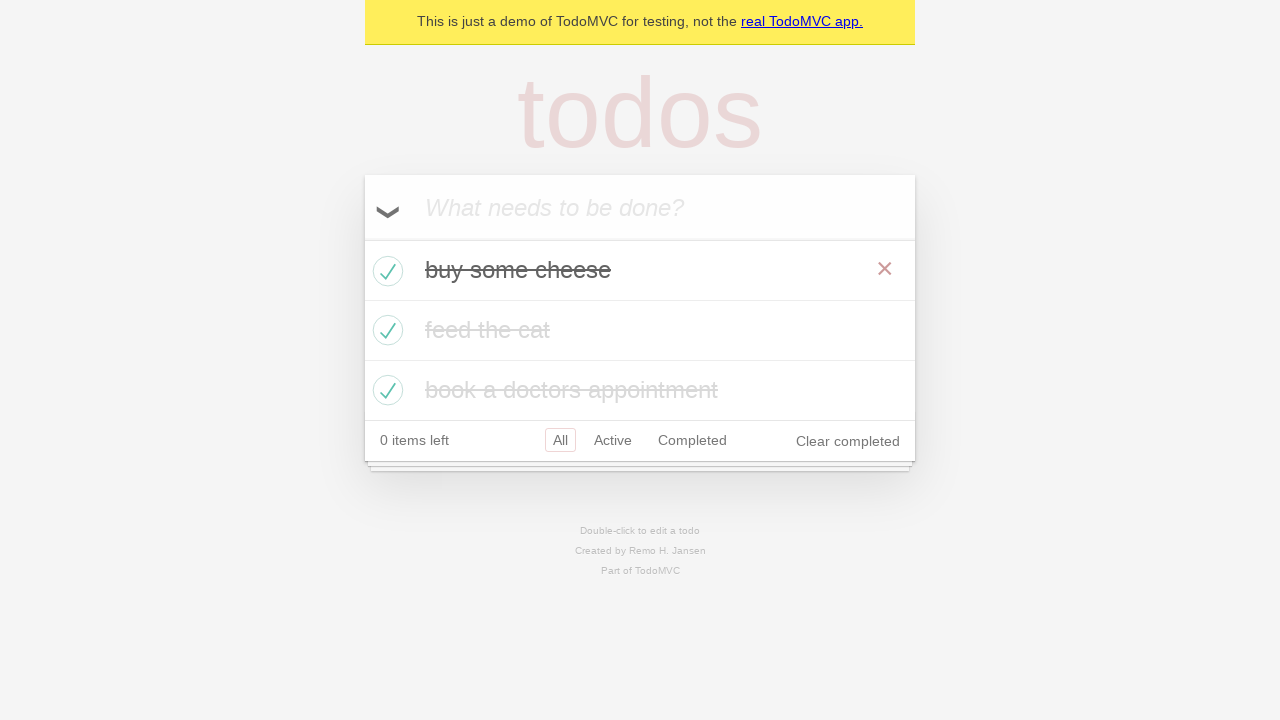

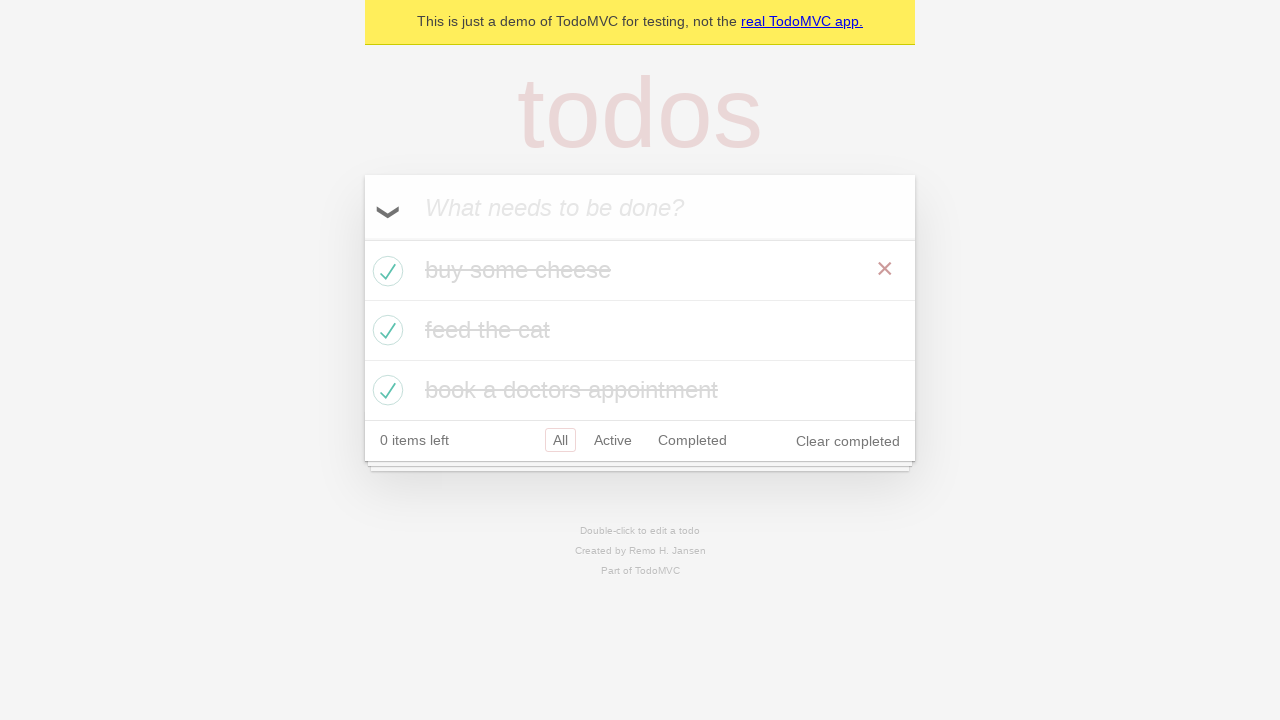